Tests a registration form by filling in first name, last name, address, email, phone number, and selecting a gender option

Starting URL: https://demo.automationtesting.in/Register.html

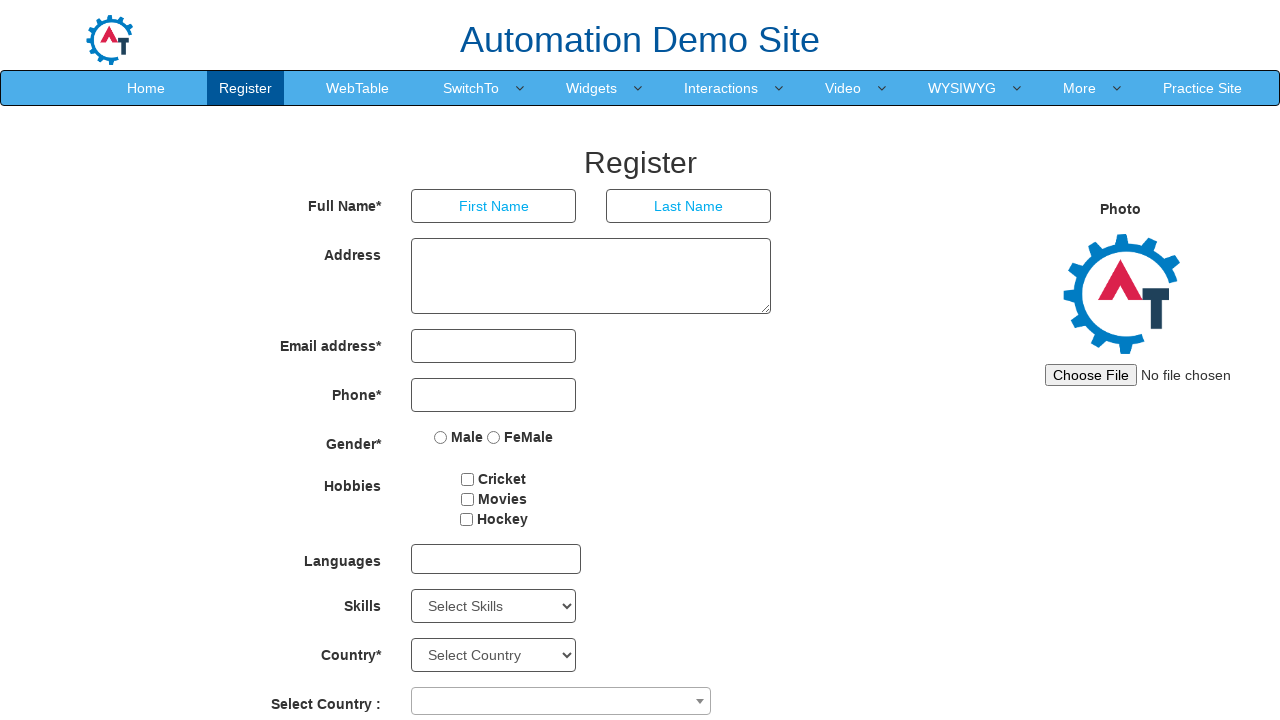

Filled first name field with 'Rajesh' on xpath=/html/body/section/div/div/div[2]/form/div[1]/div[1]/input
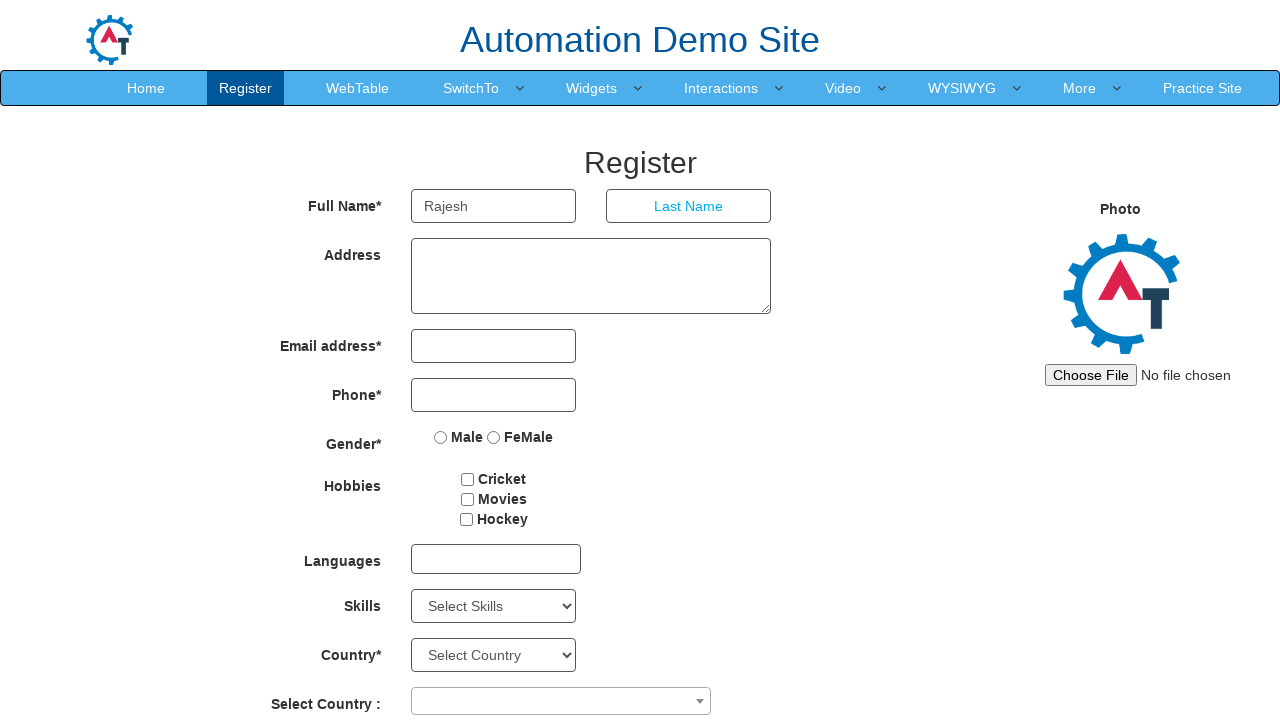

Filled last name field with 'Sharma' on xpath=/html/body/section/div/div/div[2]/form/div[1]/div[2]/input
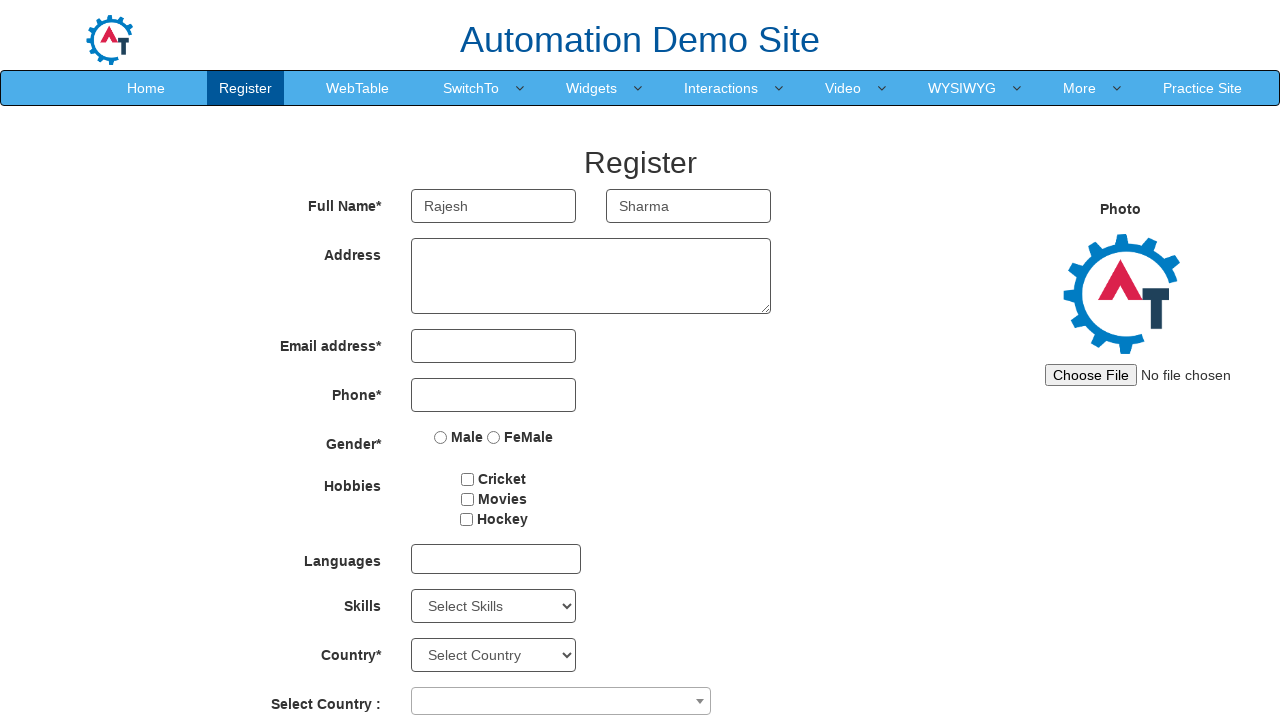

Filled address field with 'Mumbai' on xpath=/html/body/section/div/div/div[2]/form/div[2]/div/textarea
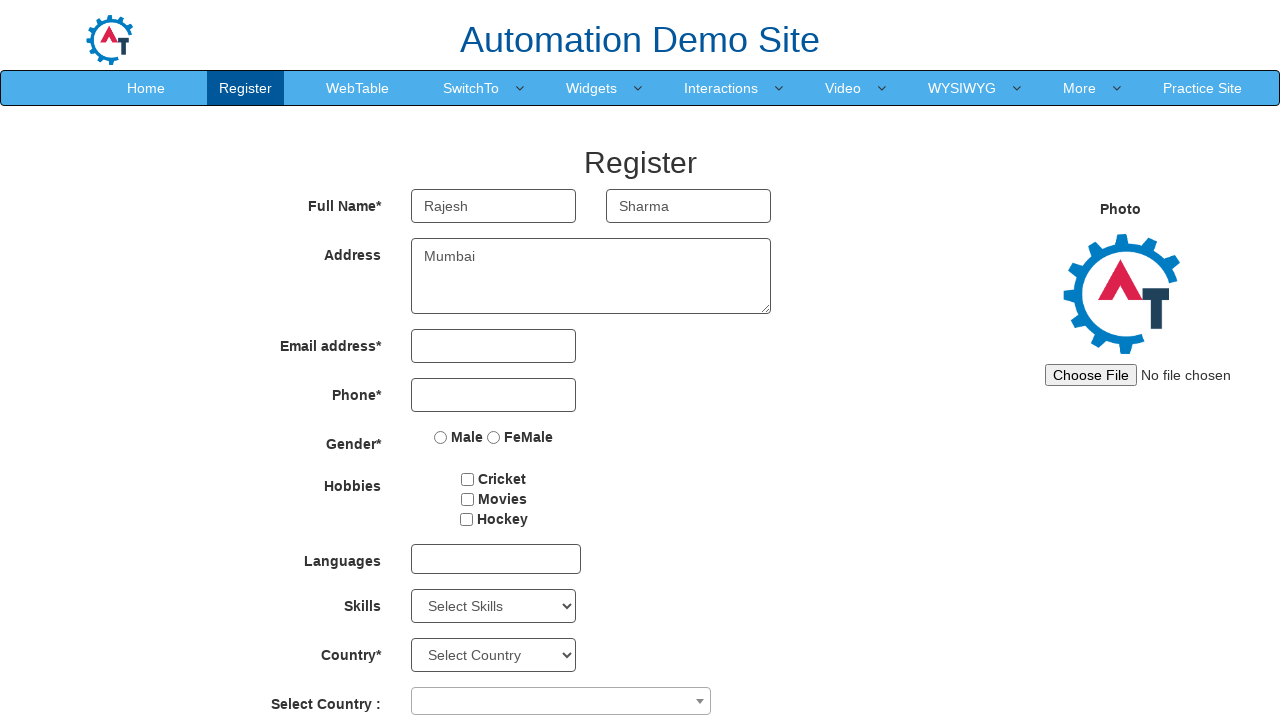

Filled email field with 'rajesh.sharma@example.com' on xpath=/html/body/section/div/div/div[2]/form/div[3]/div/input
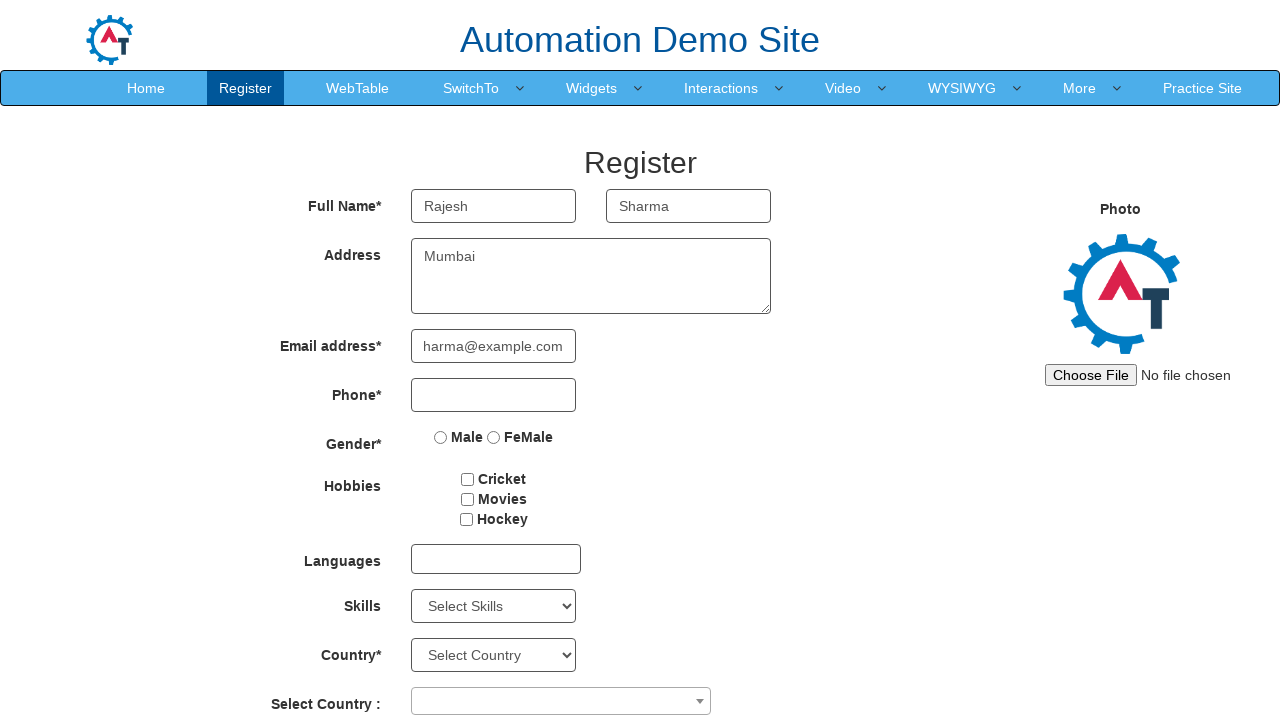

Filled phone number field with '9876543210' on xpath=/html/body/section/div/div/div[2]/form/div[4]/div/input
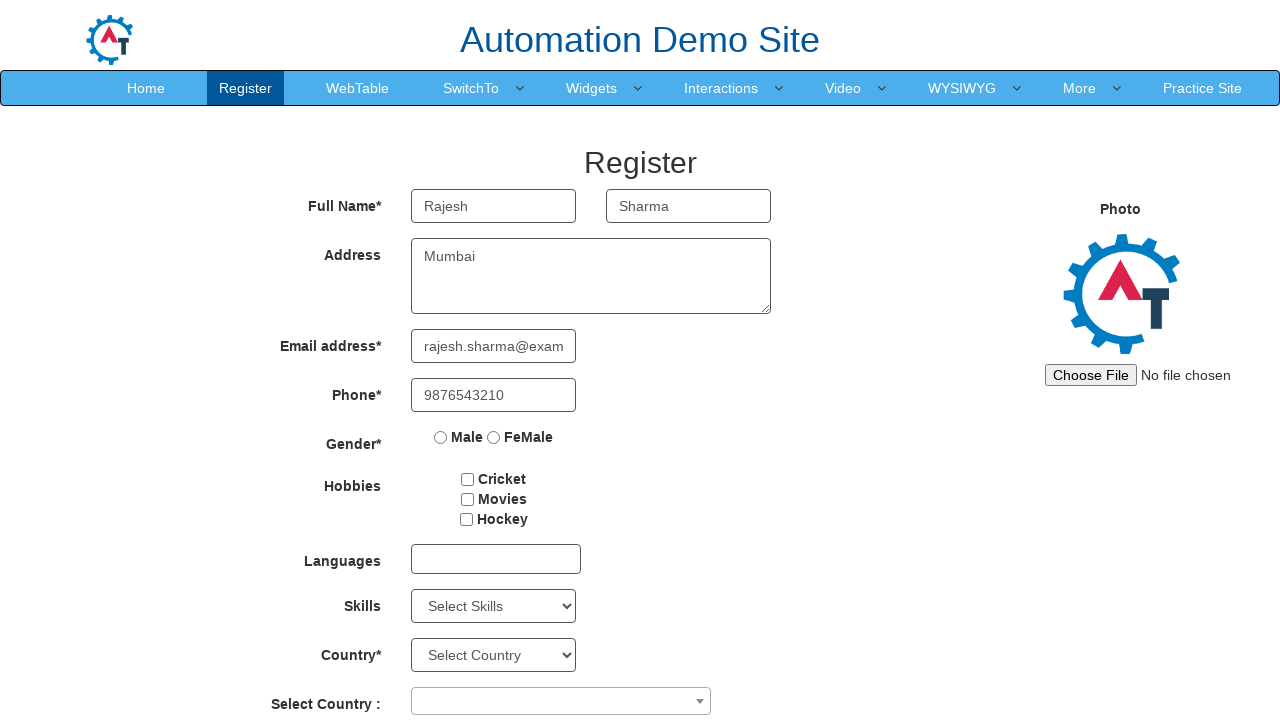

Selected gender option at (441, 437) on xpath=/html/body/section/div/div/div[2]/form/div[5]/div/label[1]/input
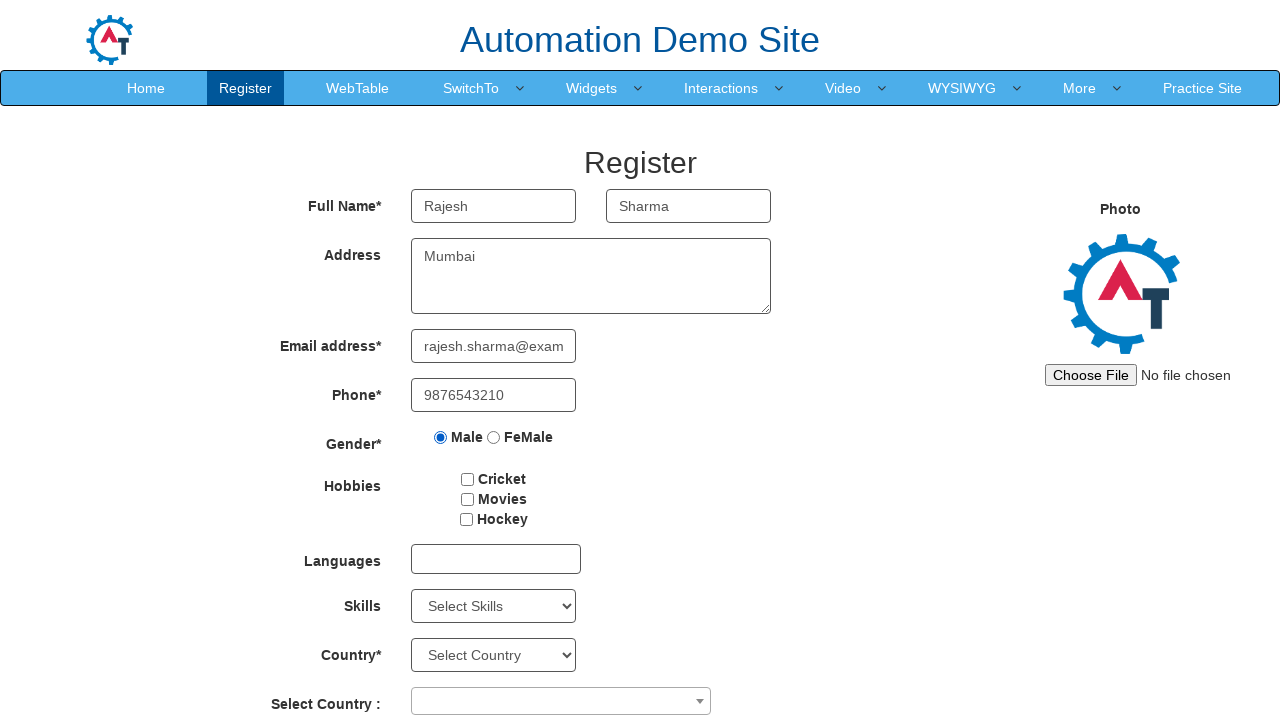

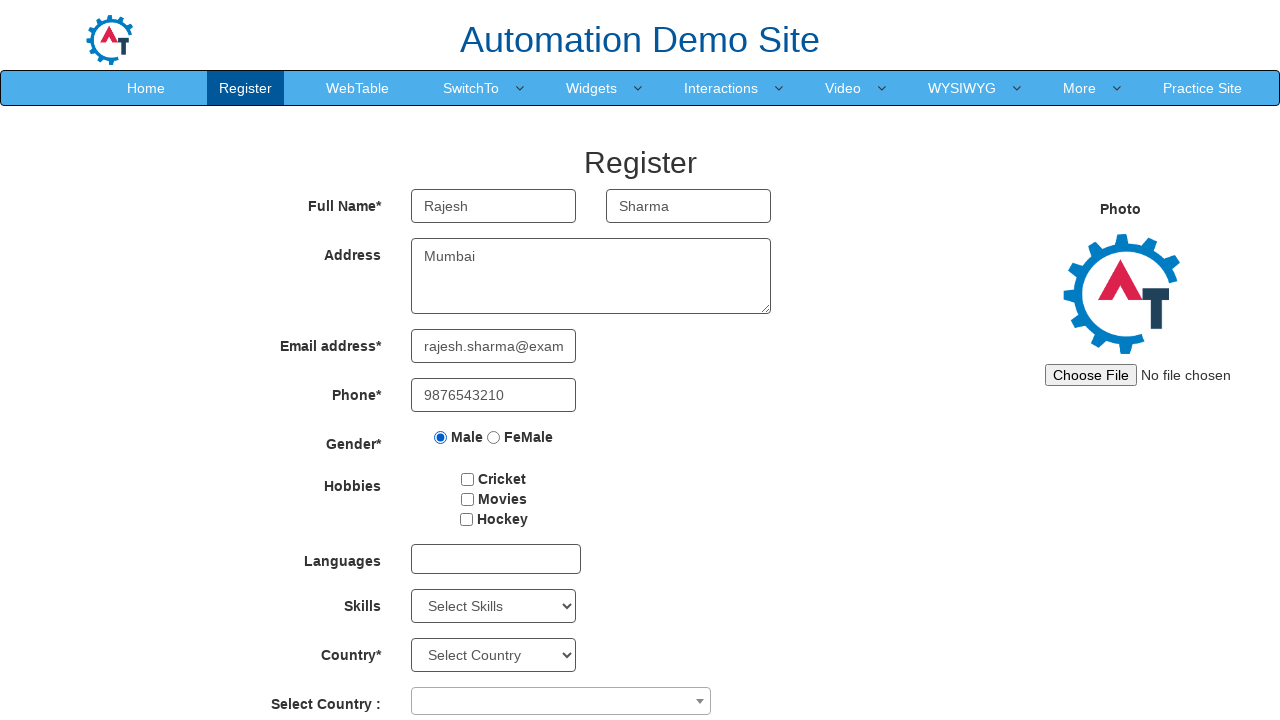